Navigates to an Angular file upload demo page and interacts with the file upload input element to verify it is displayed and clickable.

Starting URL: http://nervgh.github.io/pages/angular-file-upload/examples/simple/

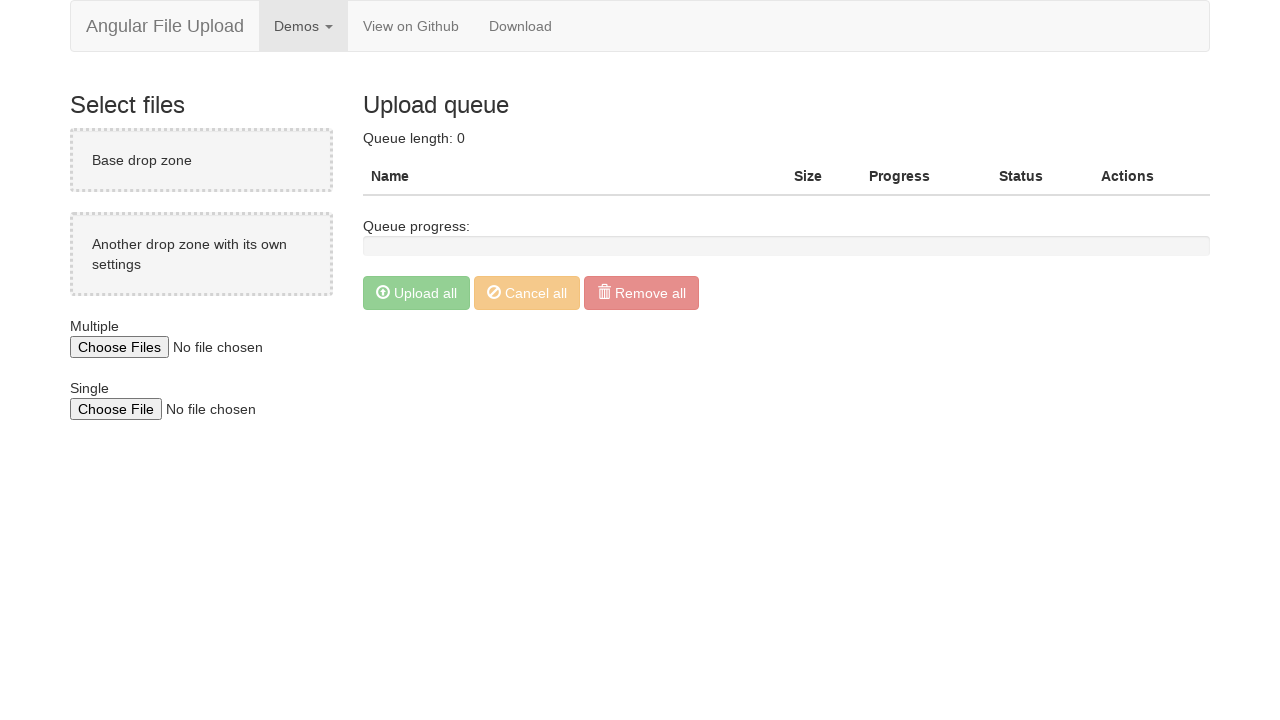

Set viewport to 1920x1080
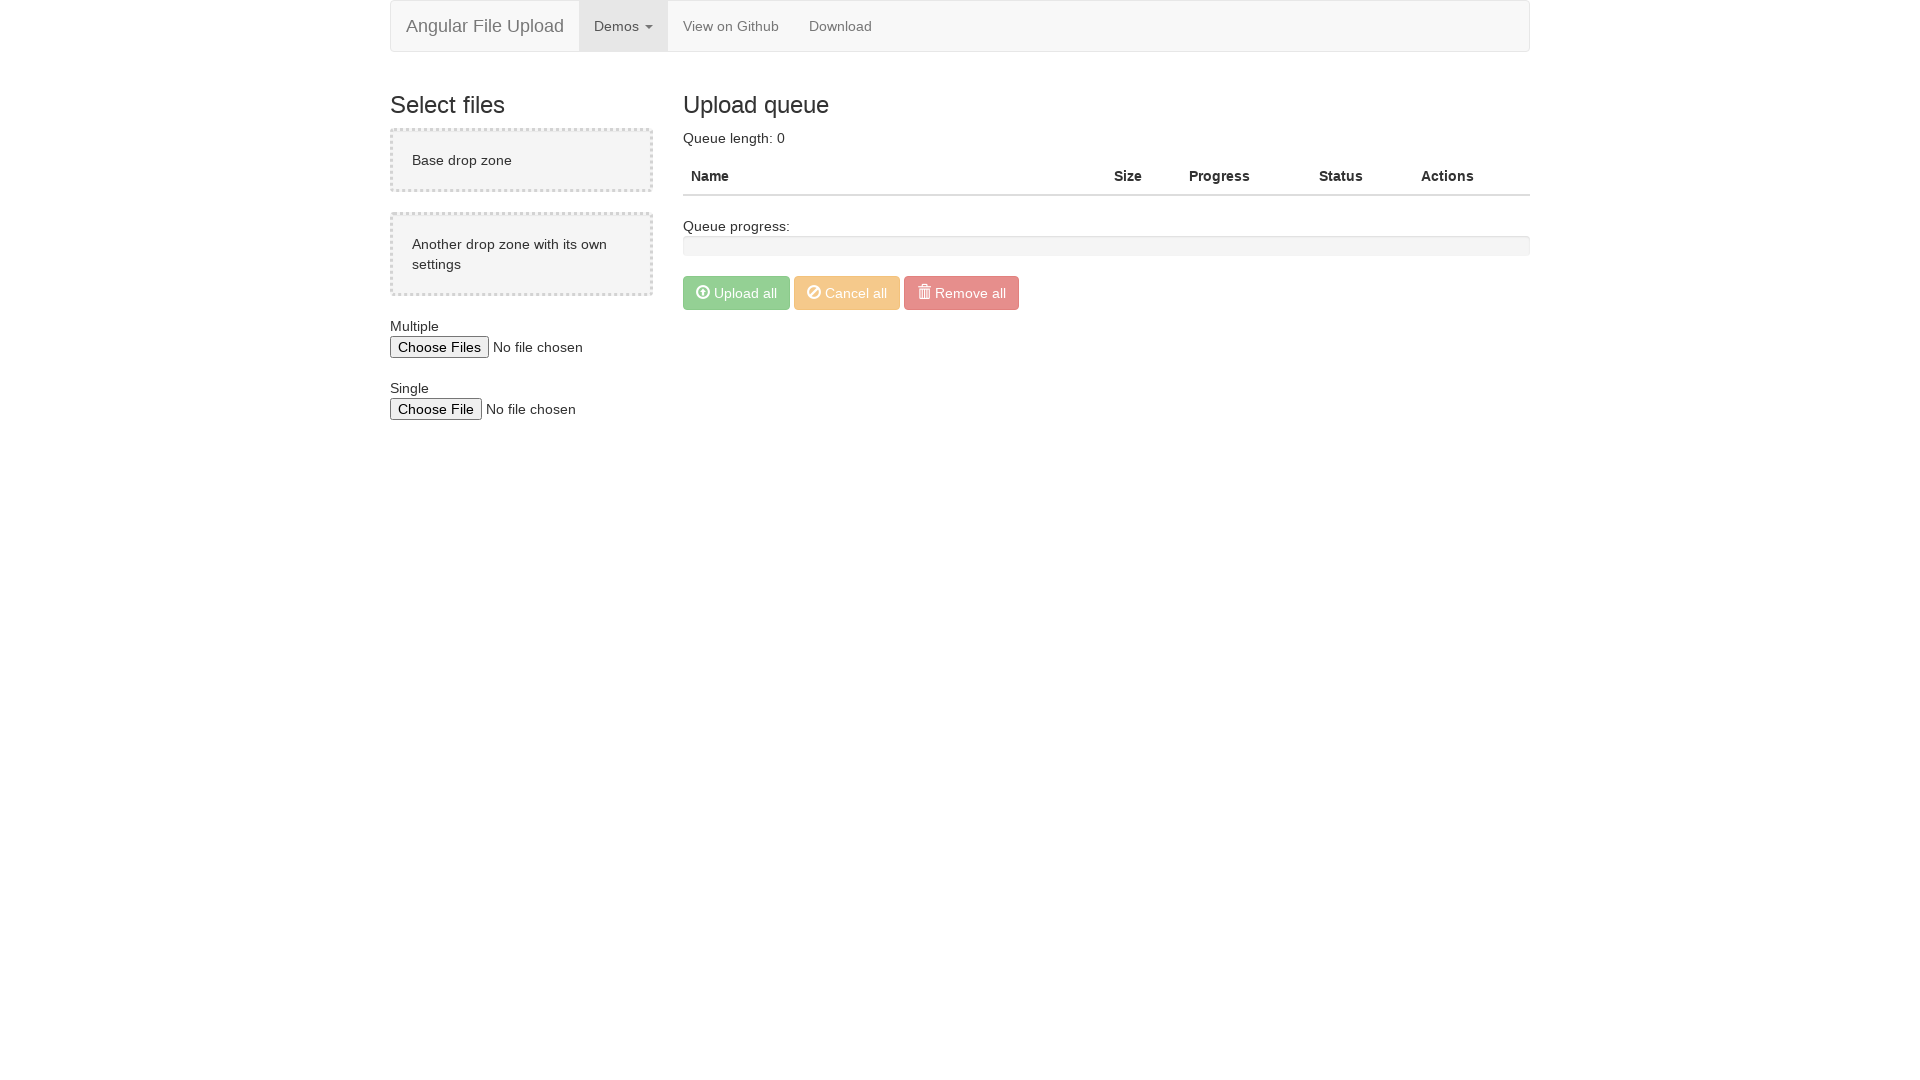

Located file upload input element
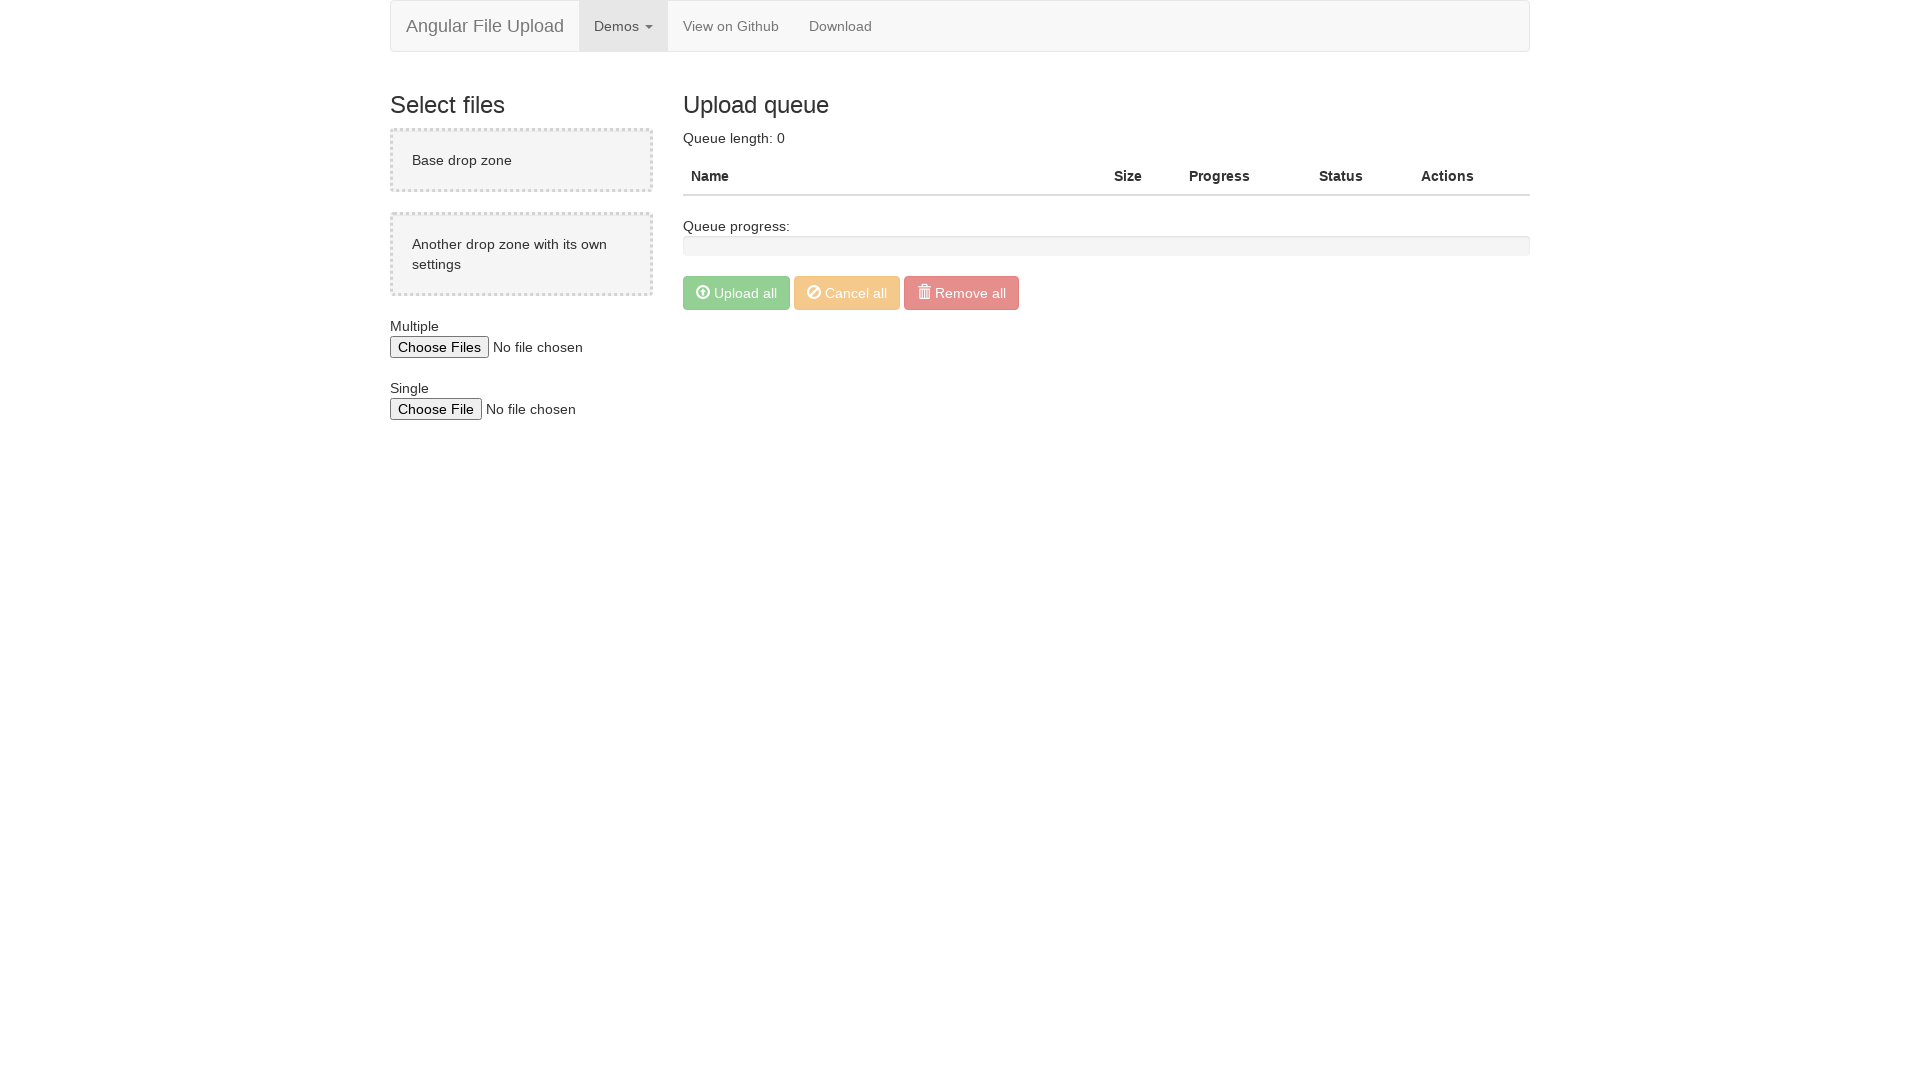

File upload element became visible
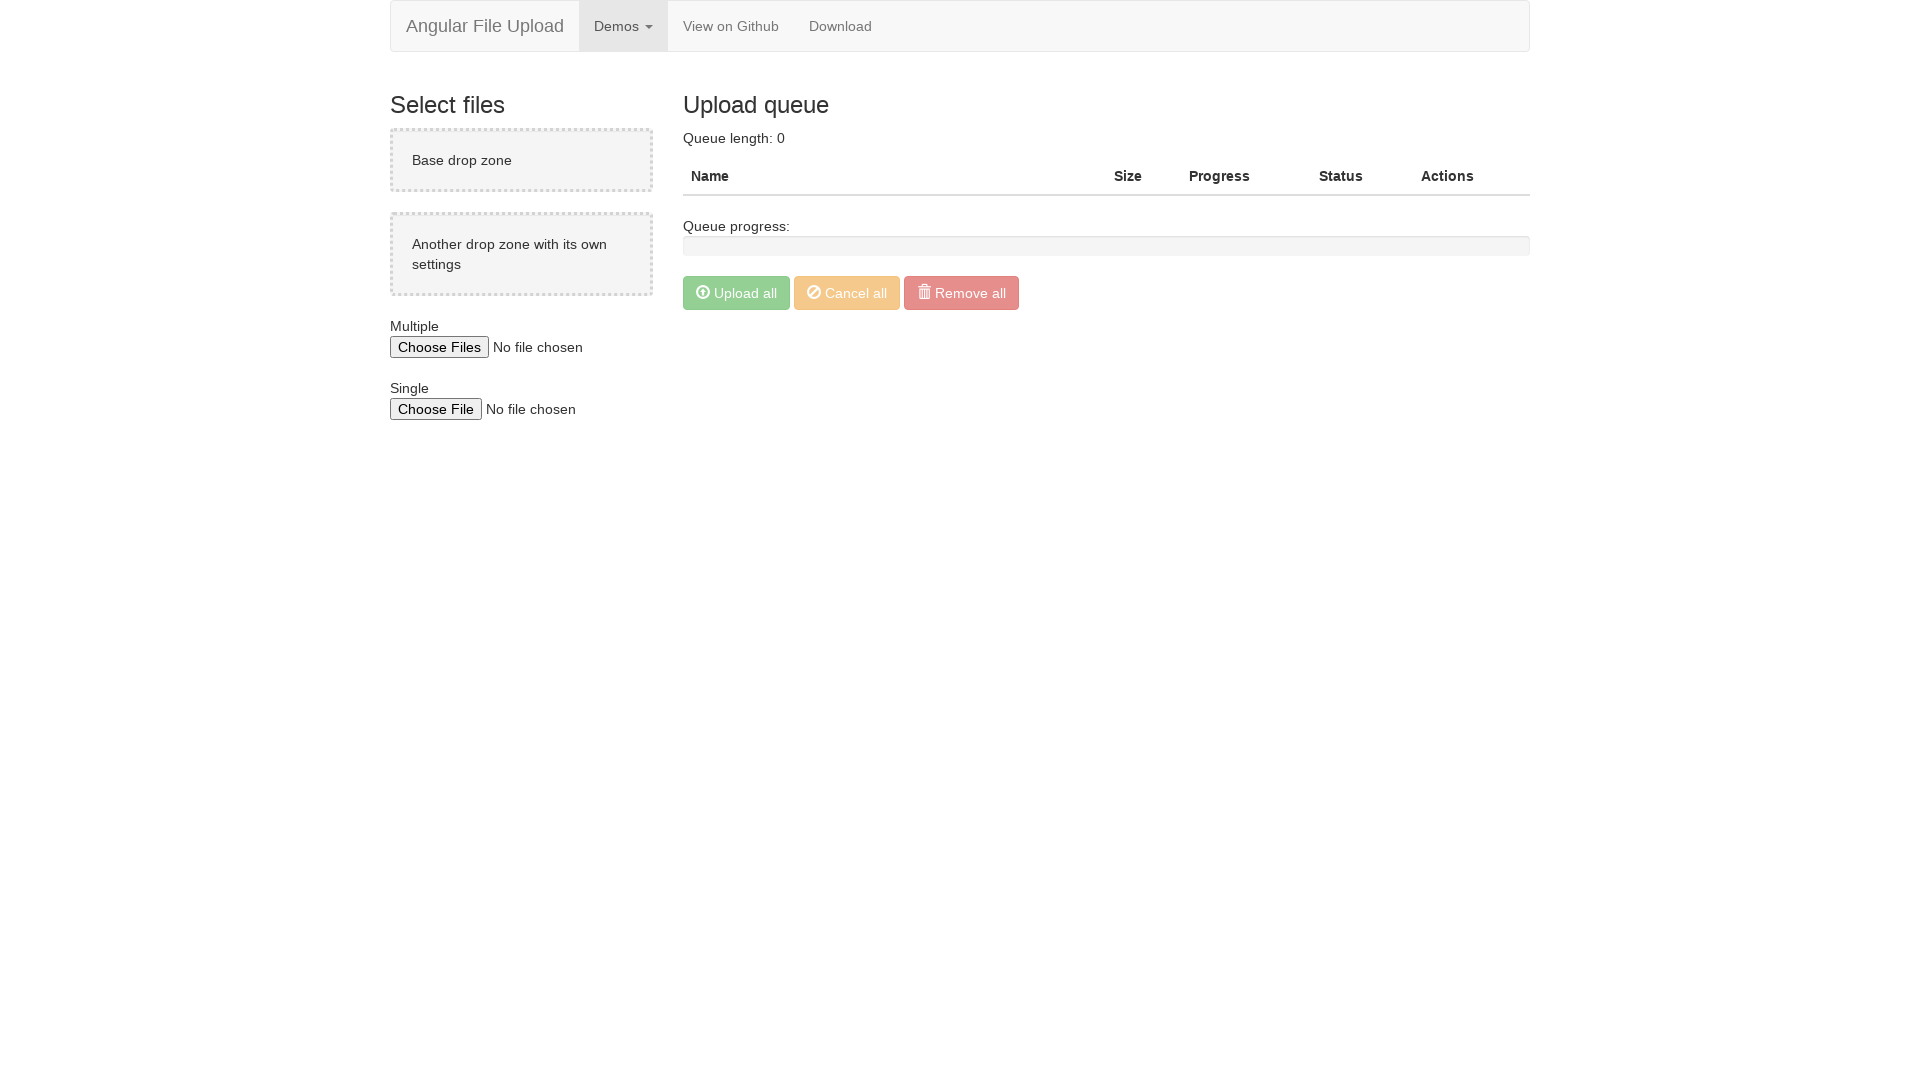

Verified file upload element is visible
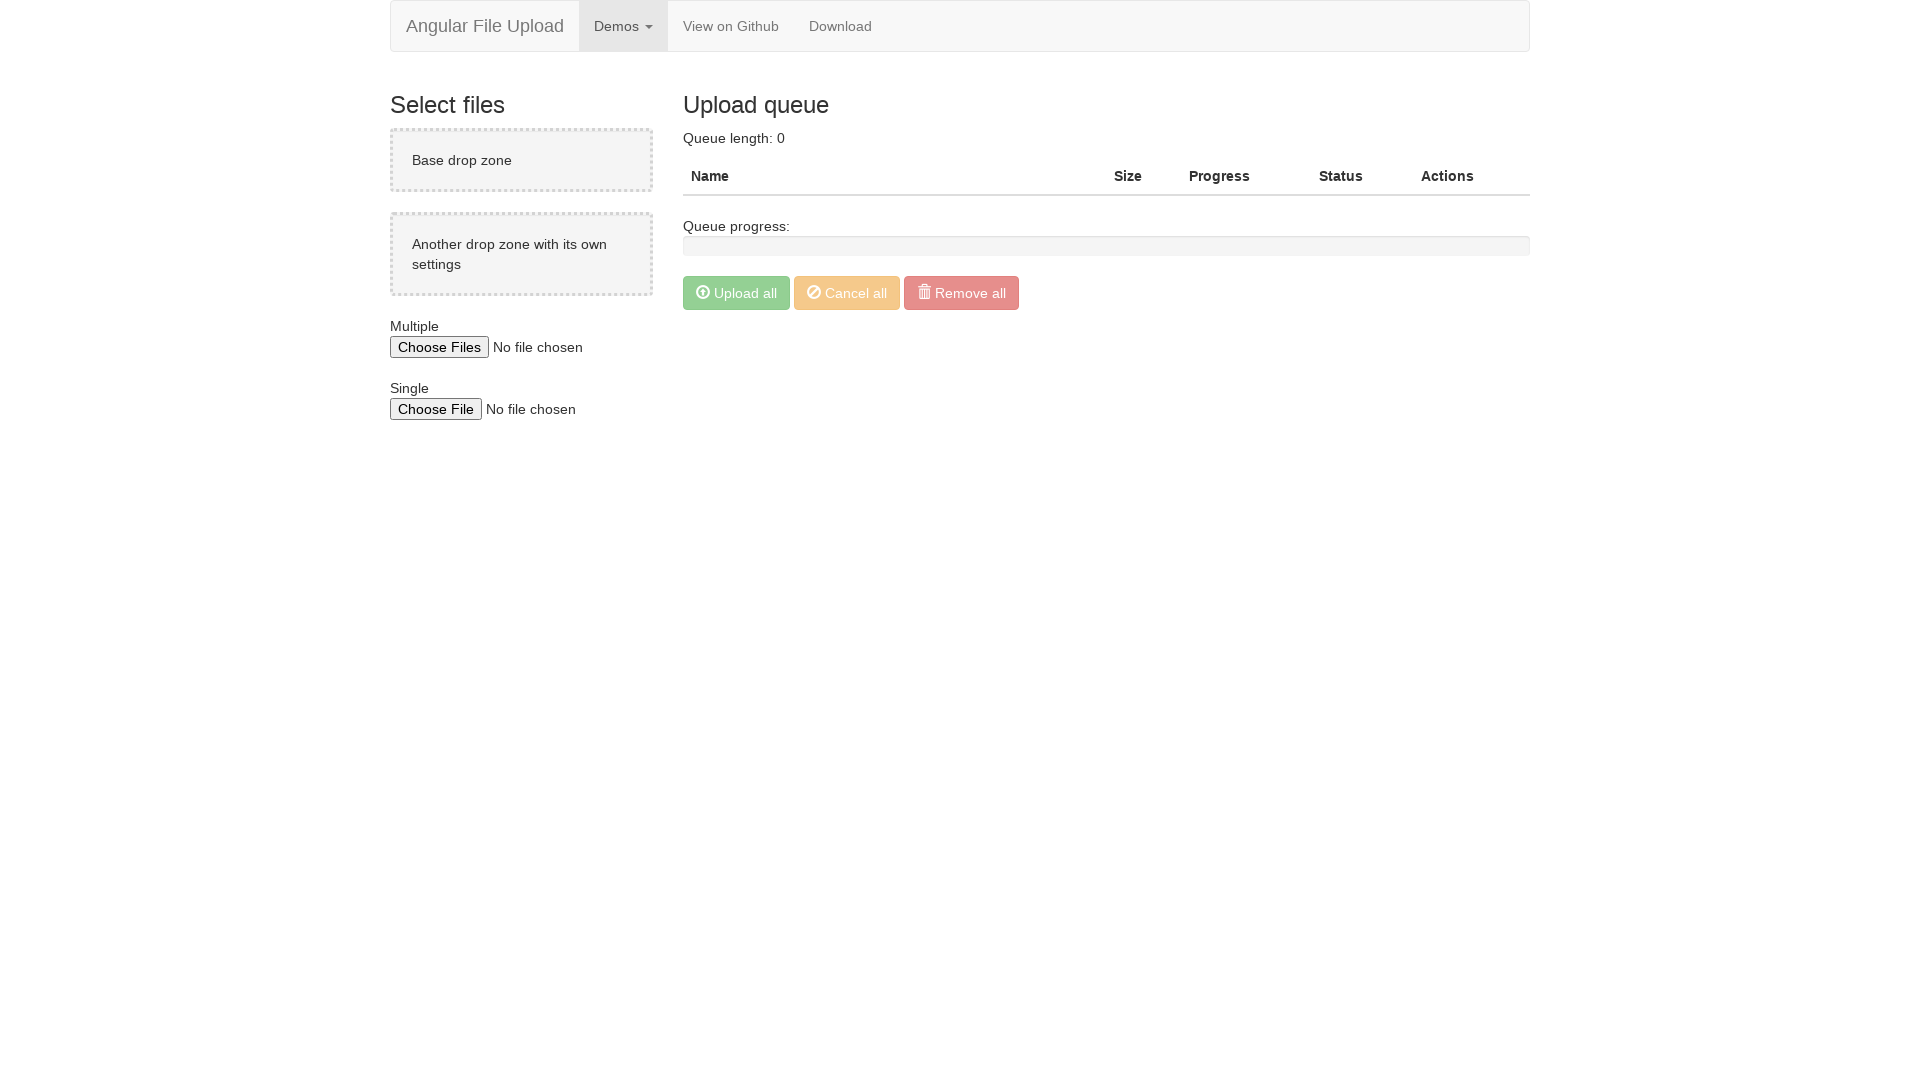

Clicked on file upload element to verify it is clickable at (526, 347) on xpath=//html/body/div/div[2]/div[1]/input[1]
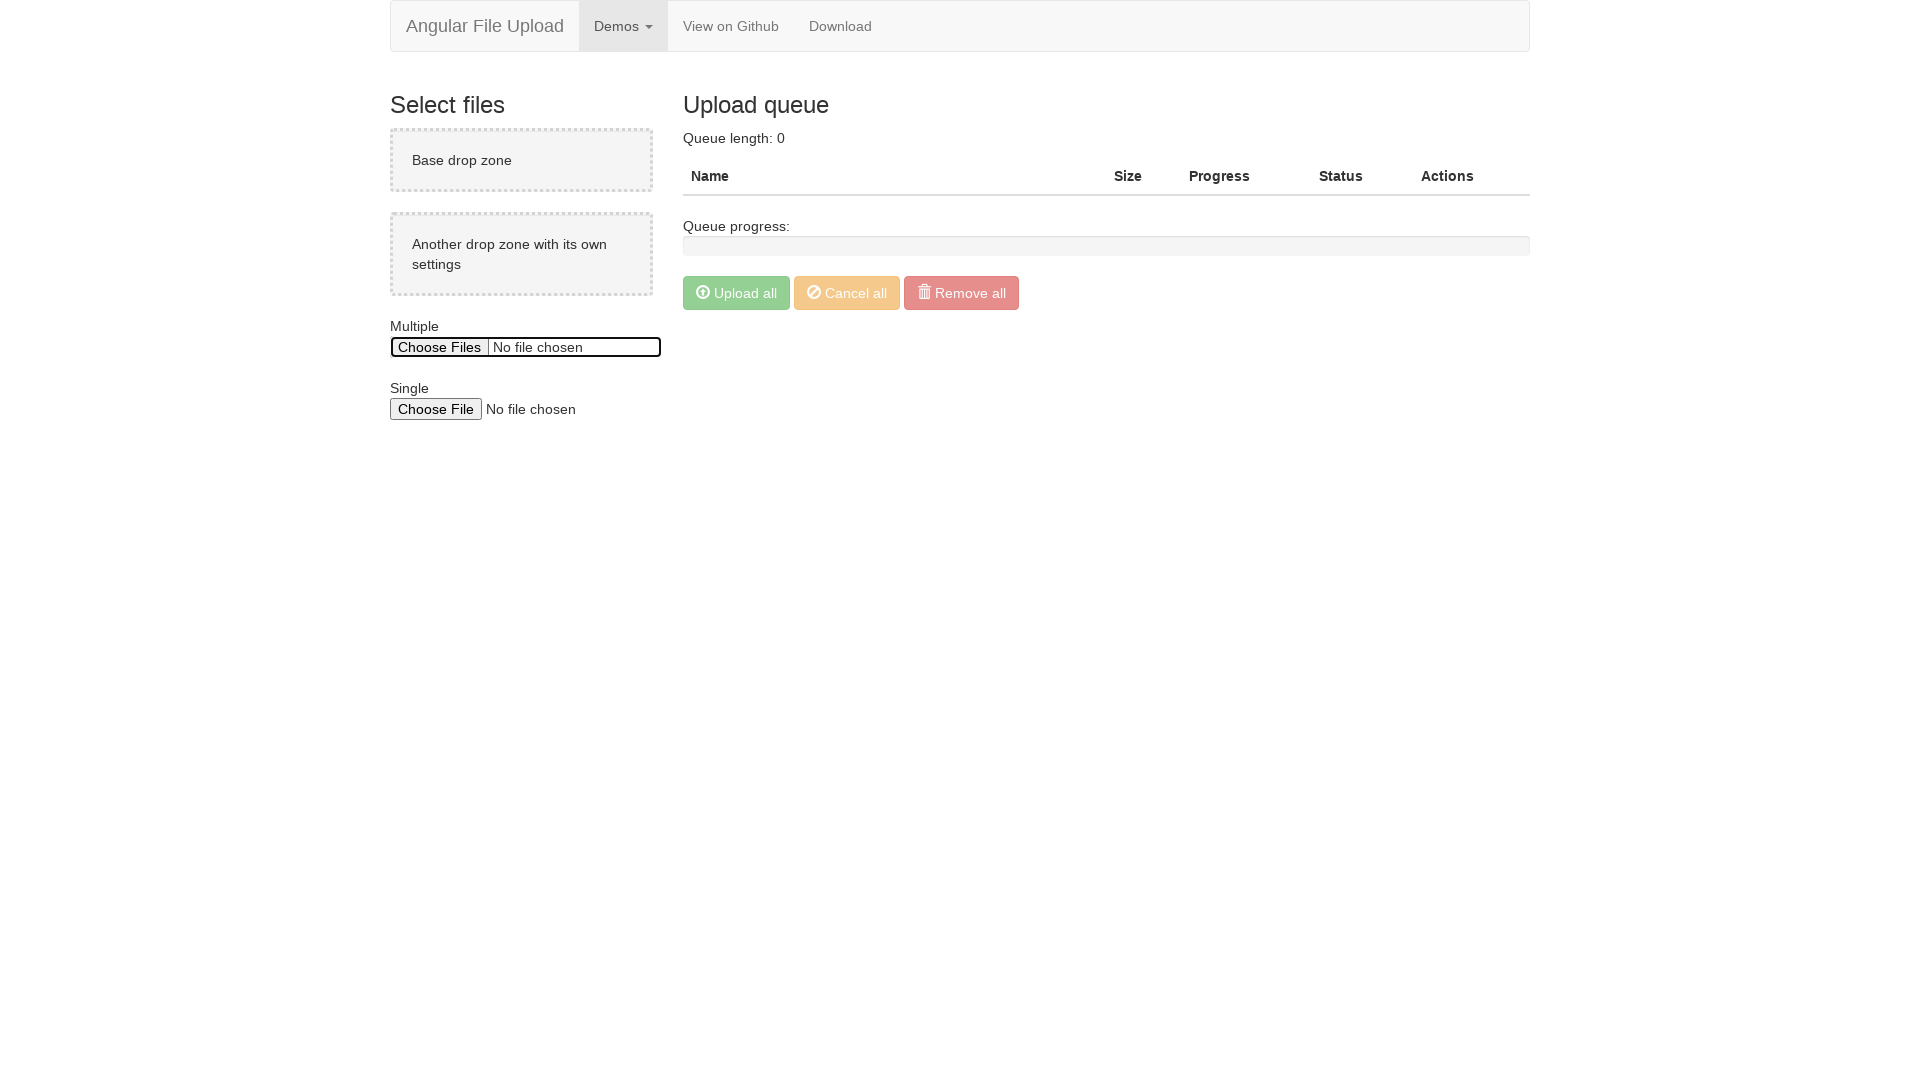

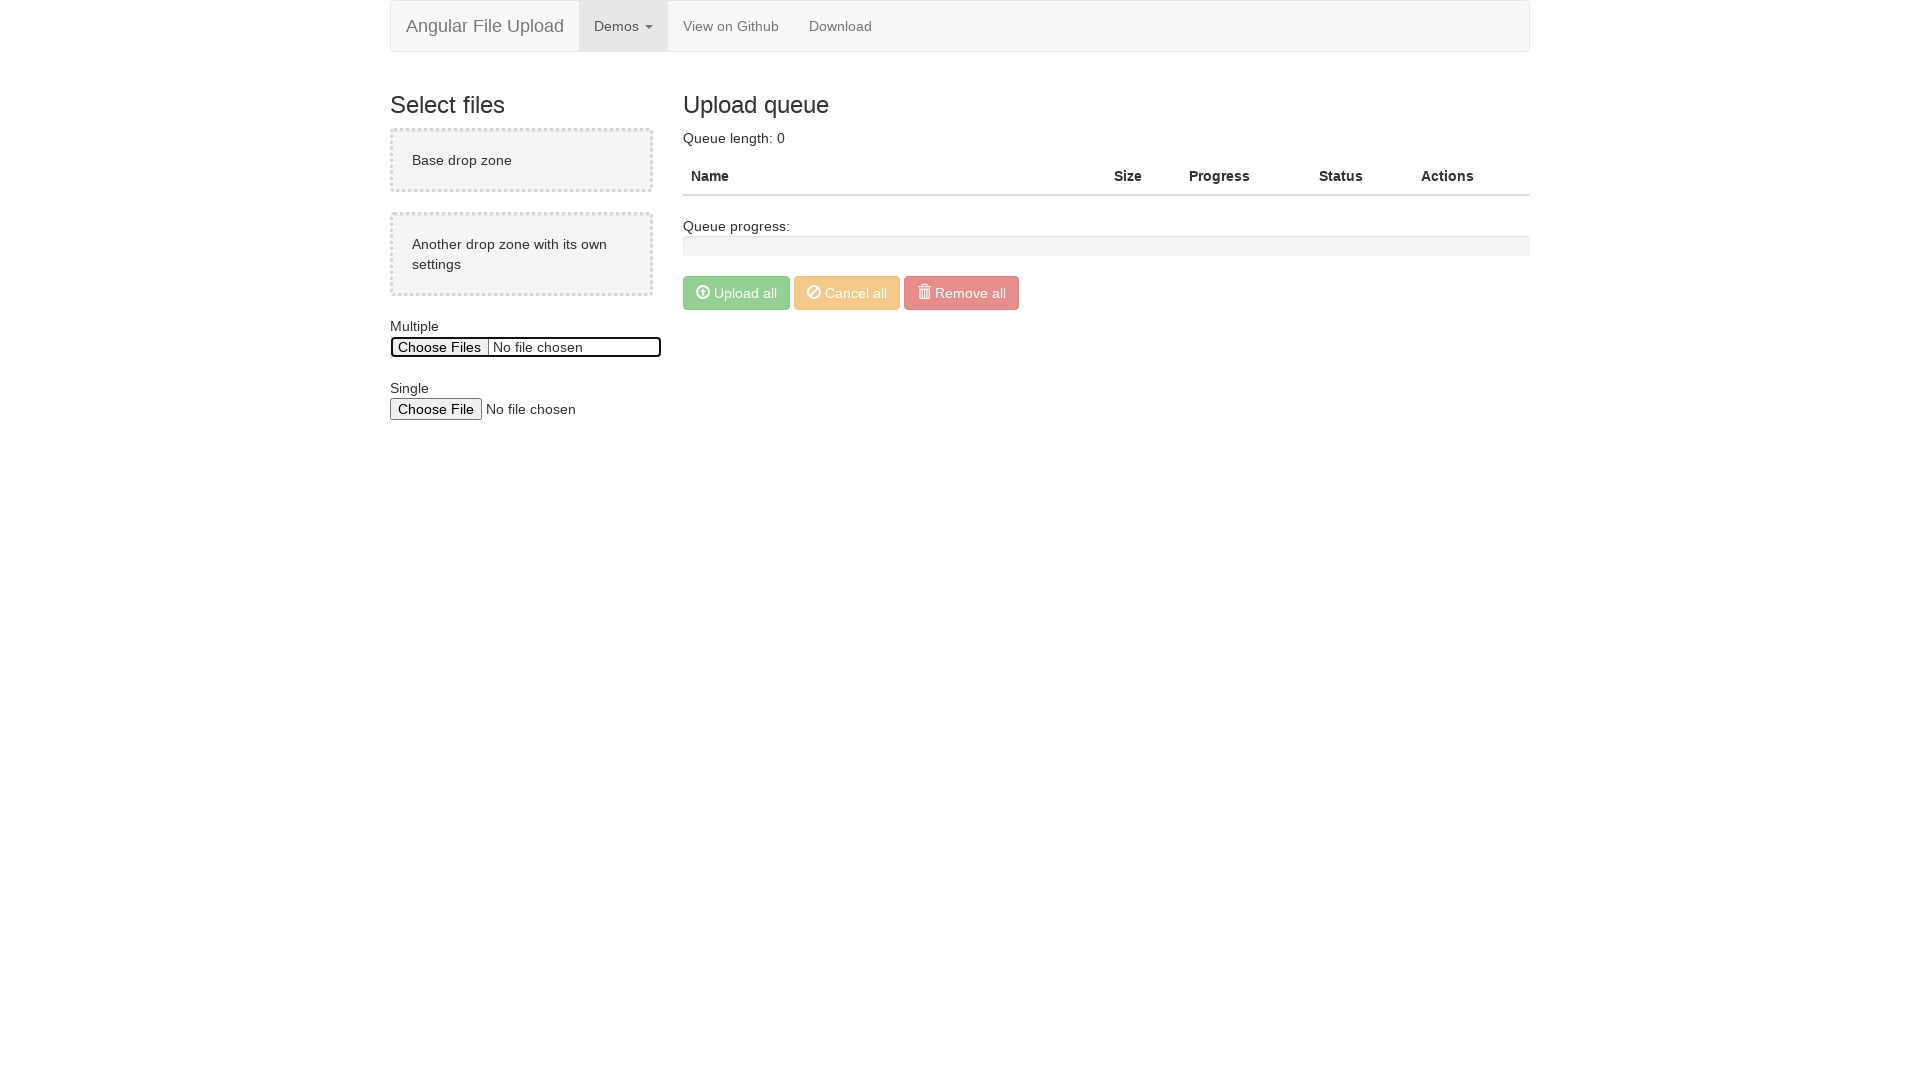